Tests dropdown functionality by selecting options using visible text and index methods on a dropdown element

Starting URL: https://the-internet.herokuapp.com/dropdown

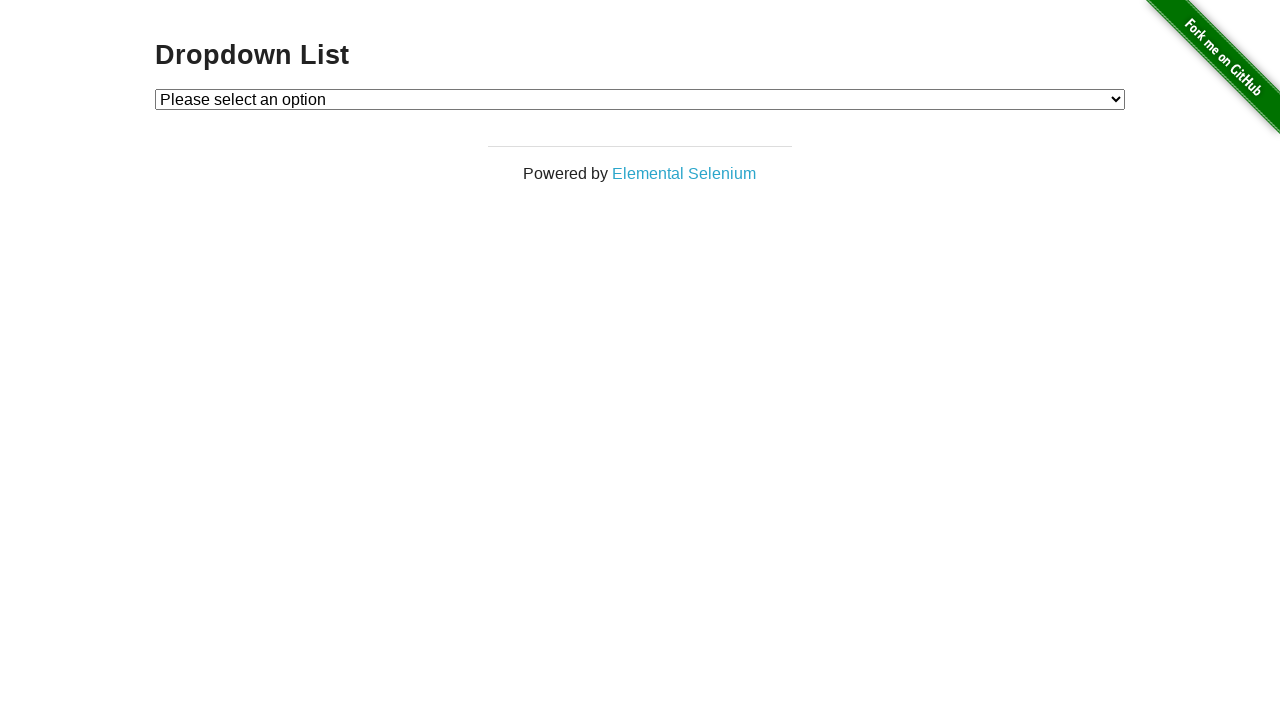

Waited for dropdown element to be available
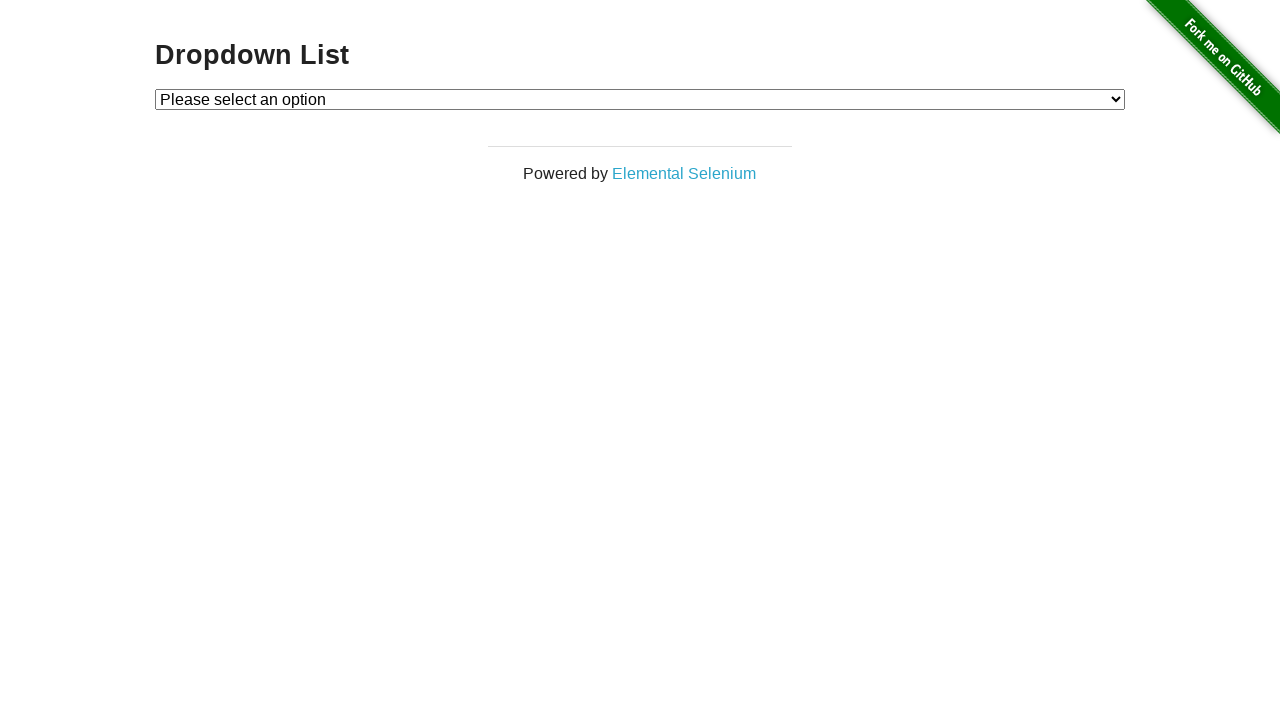

Selected 'Option 1' from dropdown using visible text on #dropdown
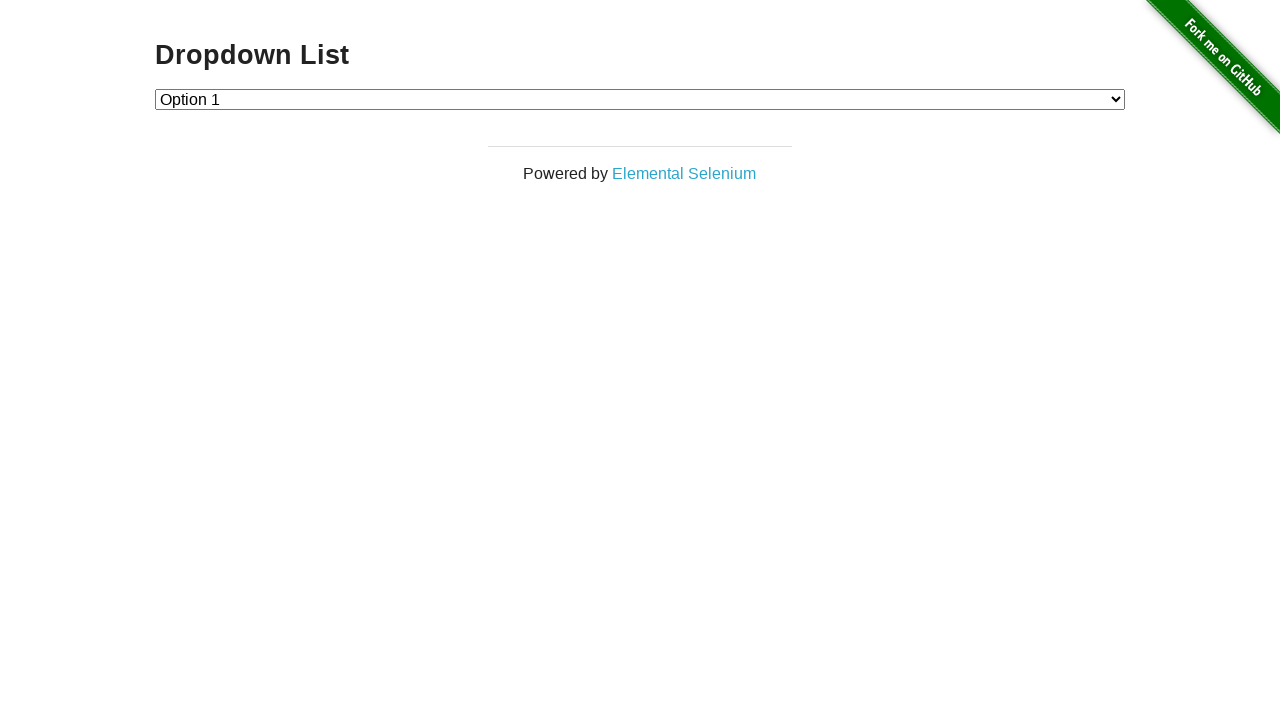

Selected third option (index 2) 'Option 2' from dropdown by index on #dropdown
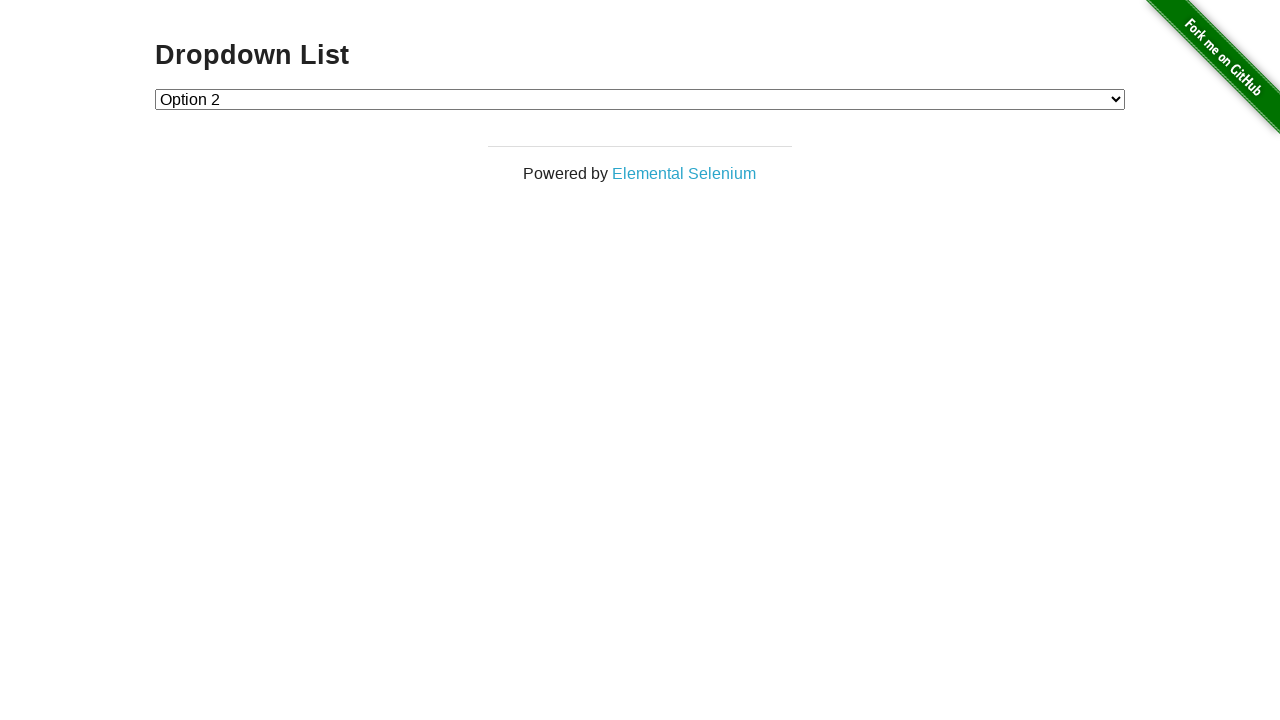

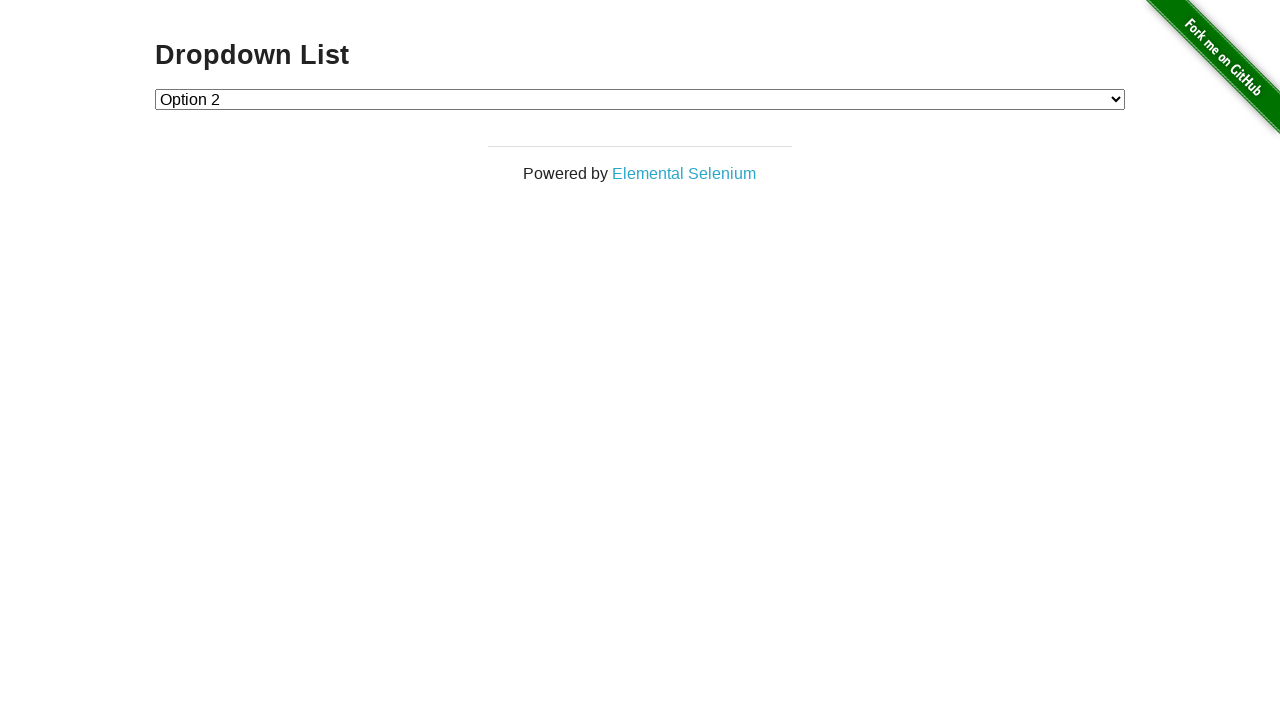